Adds a single task to an empty todo list and verifies it appears in the list

Starting URL: https://todomvc.com/examples/angular/dist/browser/#/all

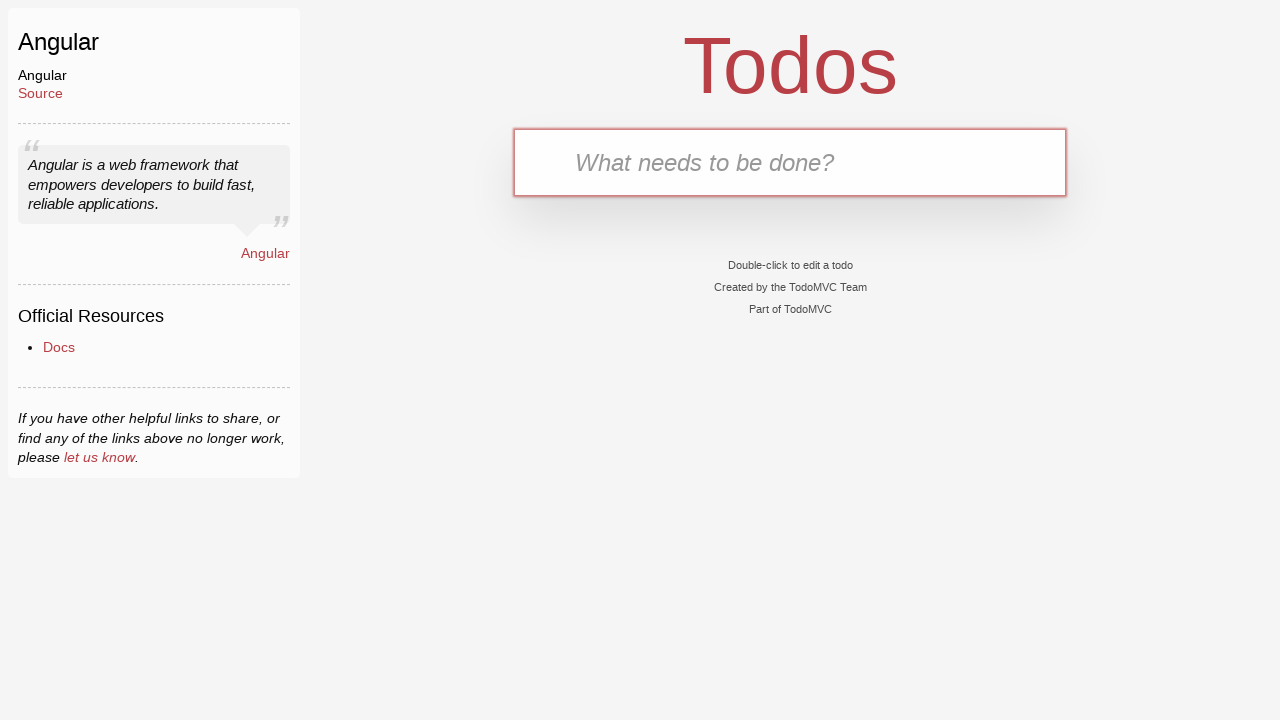

Navigated to TodoMVC Angular example
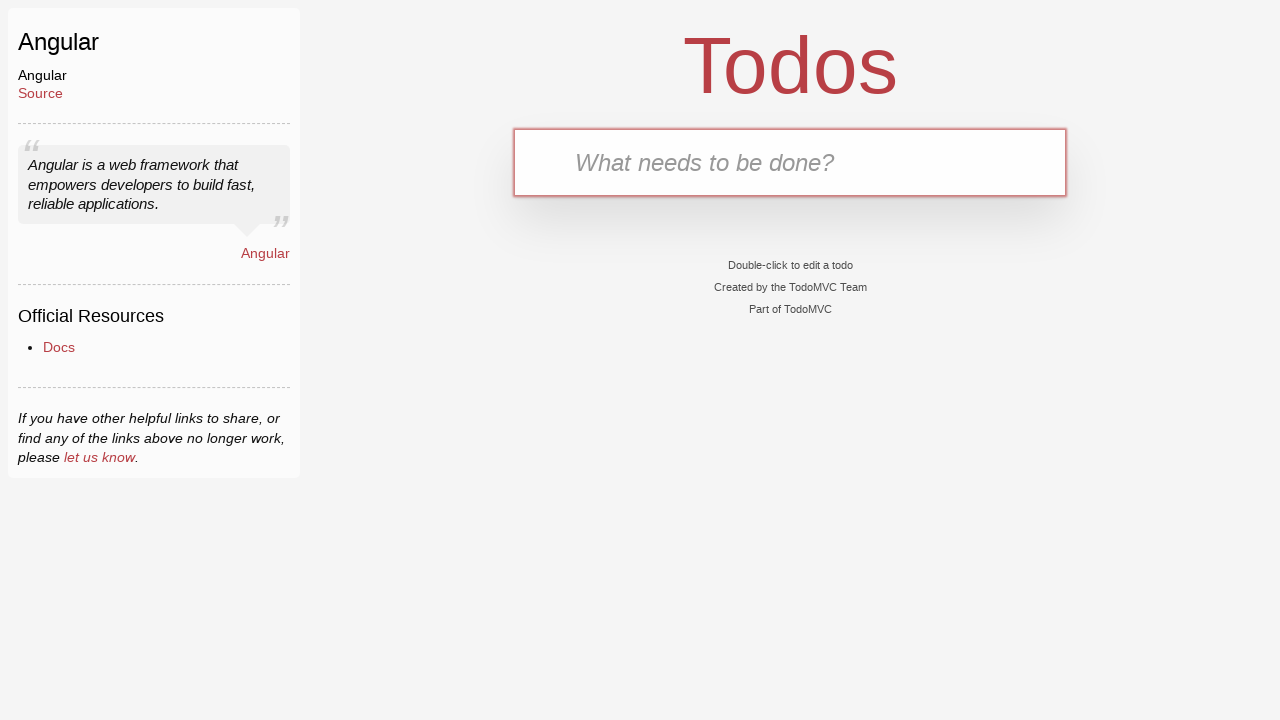

Filled new todo input with 'Task 1' on input.new-todo
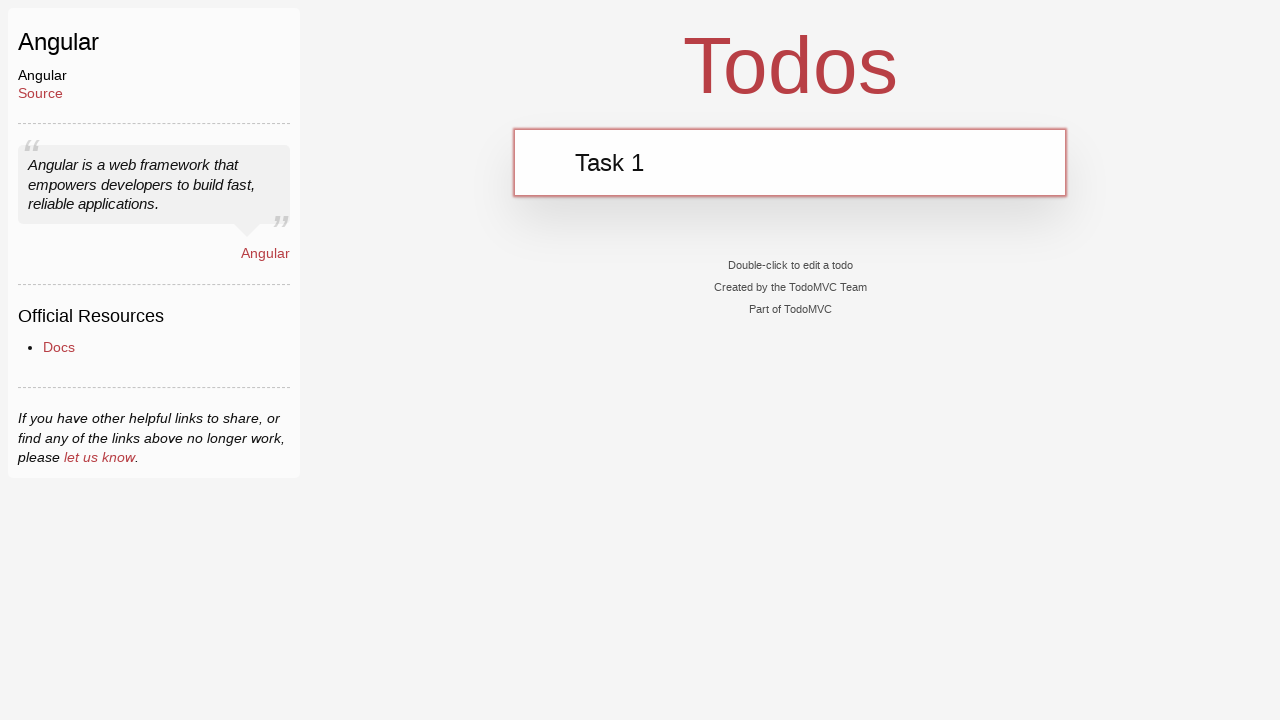

Pressed Enter to add task to the list on input.new-todo
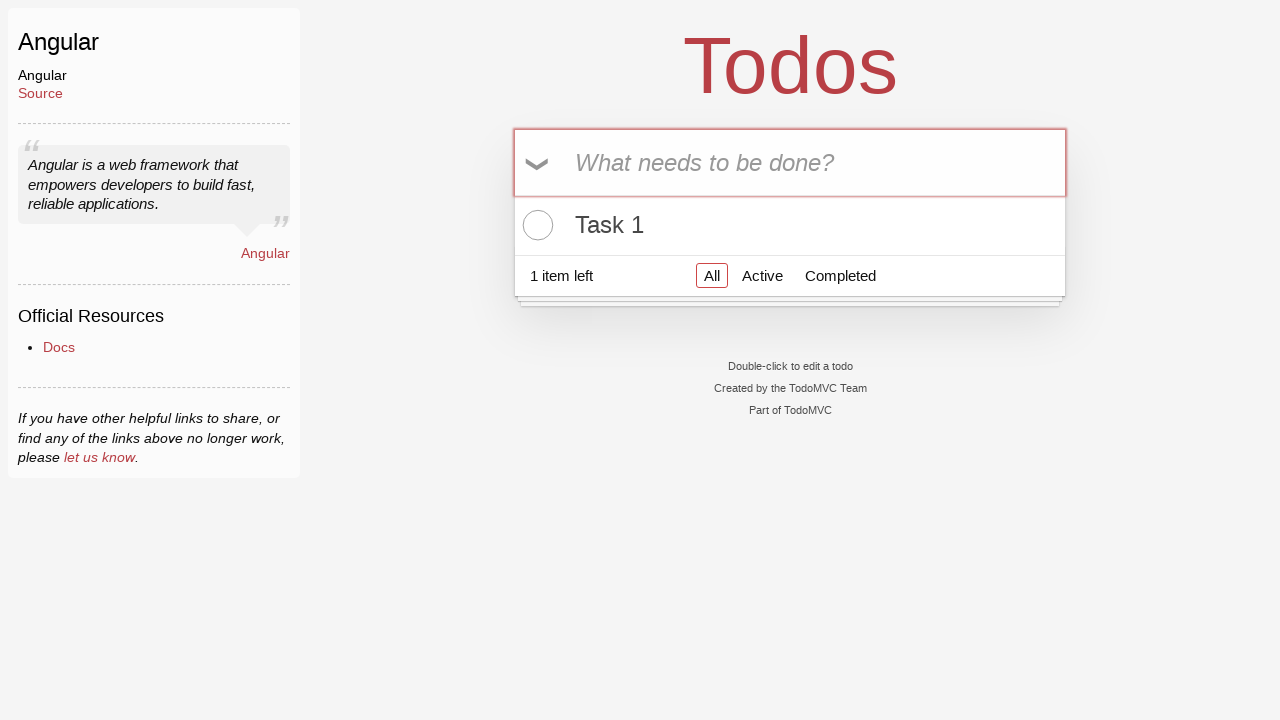

Task appeared in the todo list
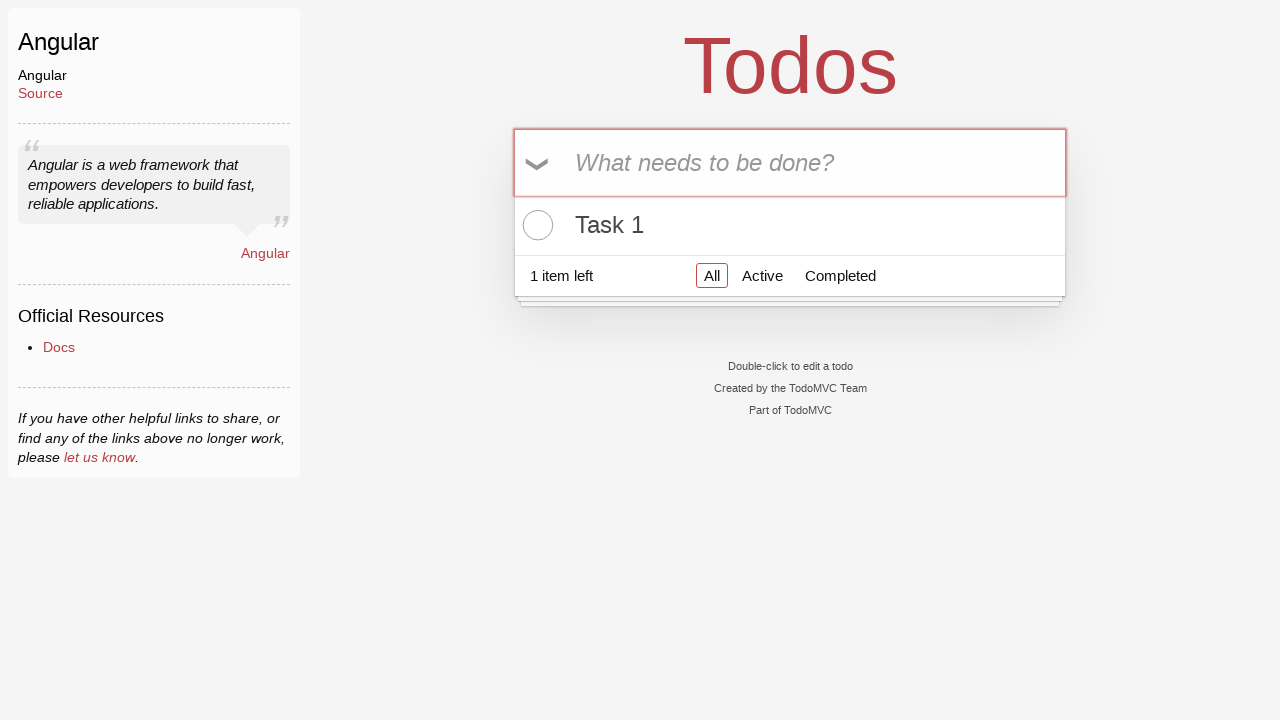

Verified exactly 1 task in the list
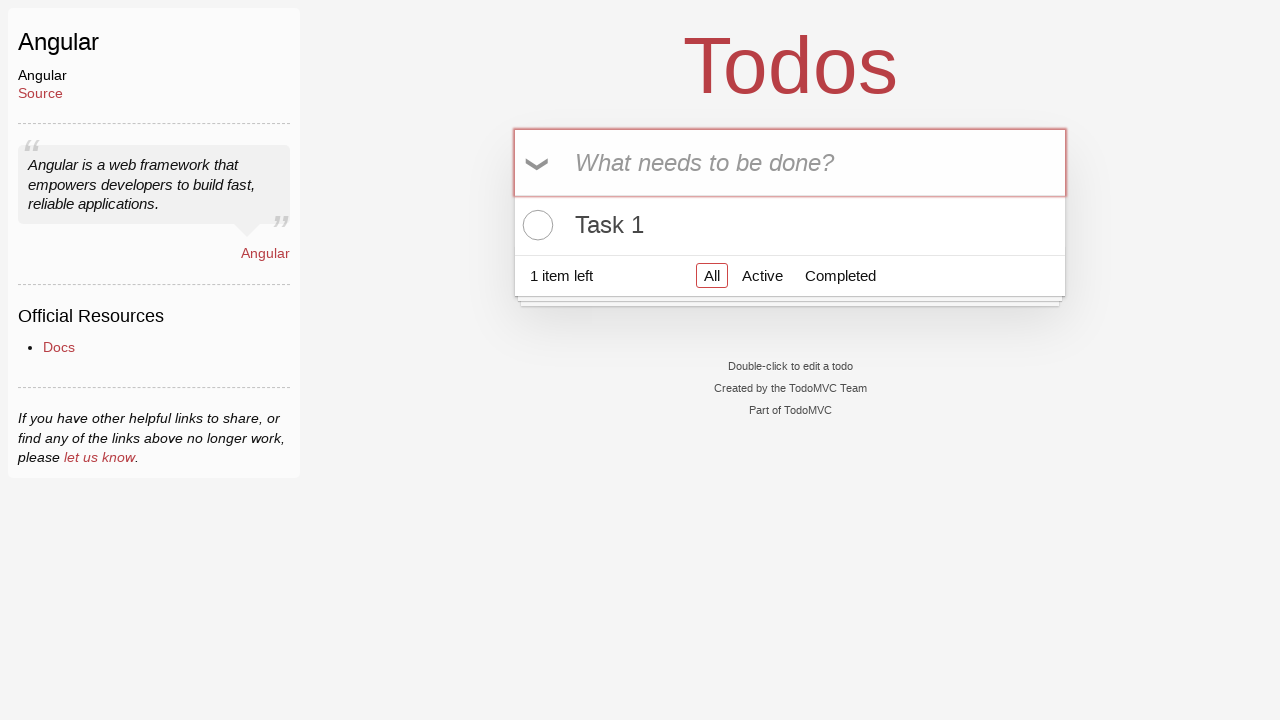

Verified task text is 'Task 1'
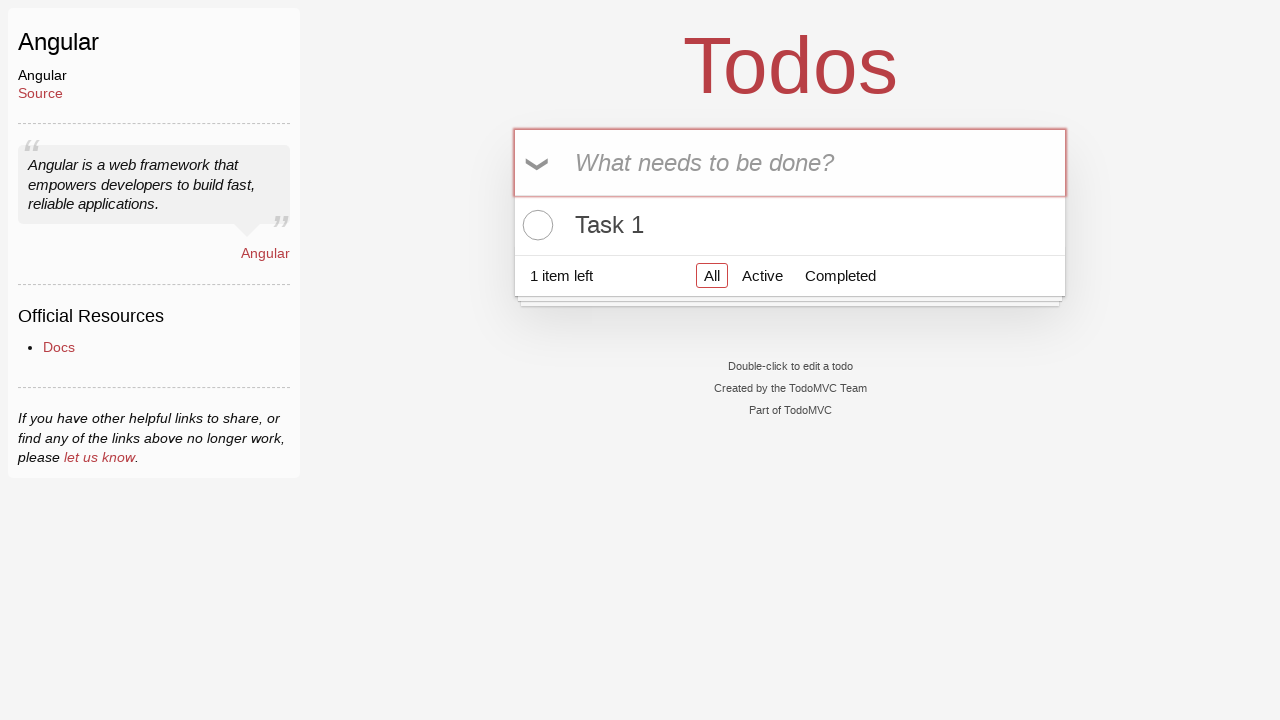

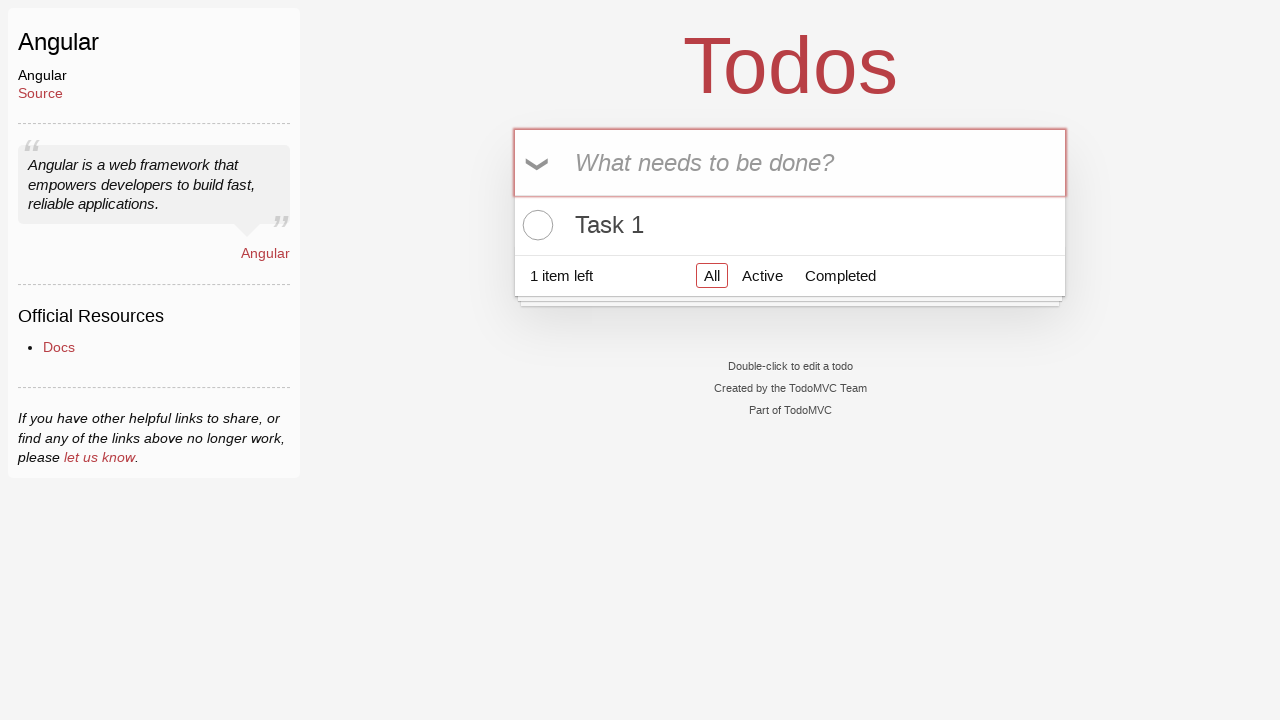